Tests navigation to the Challenging DOM page (note: test name says checkbox but uses CHALLENGING_DOM selector)

Starting URL: https://the-internet.herokuapp.com

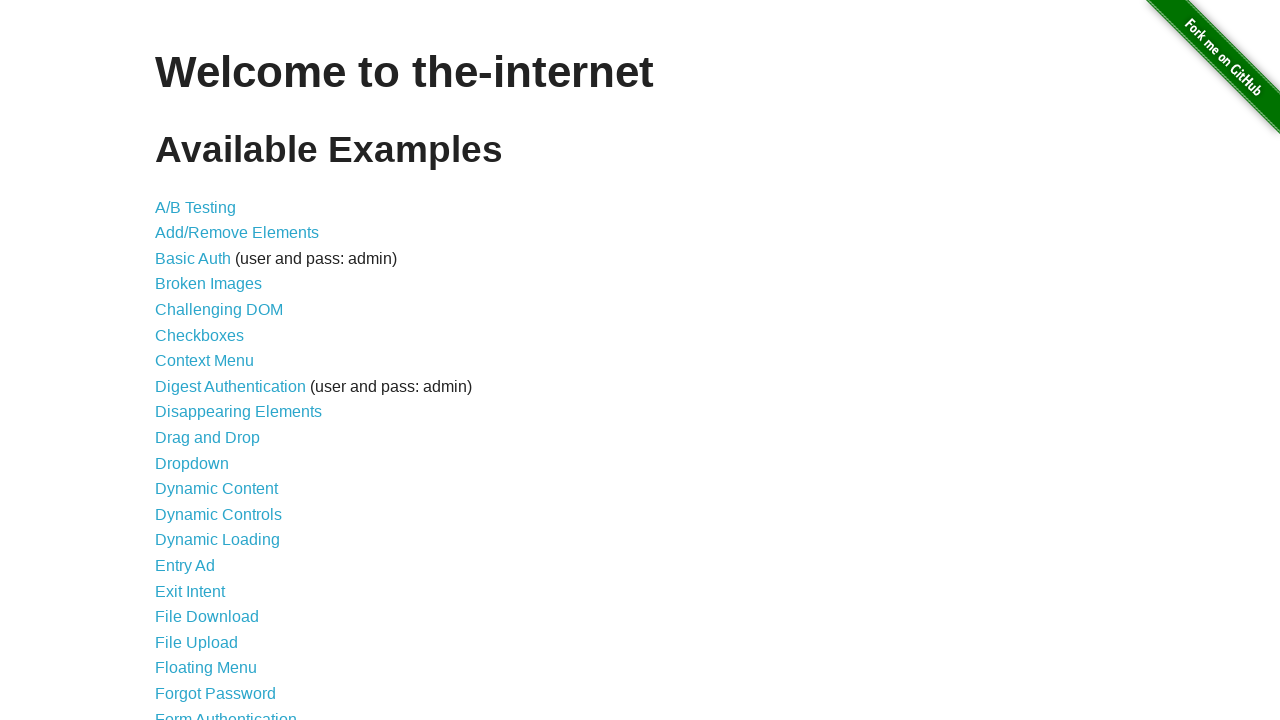

Clicked on Challenging DOM link at (219, 310) on xpath=//*[@id="content"]/ul/li[5]/a
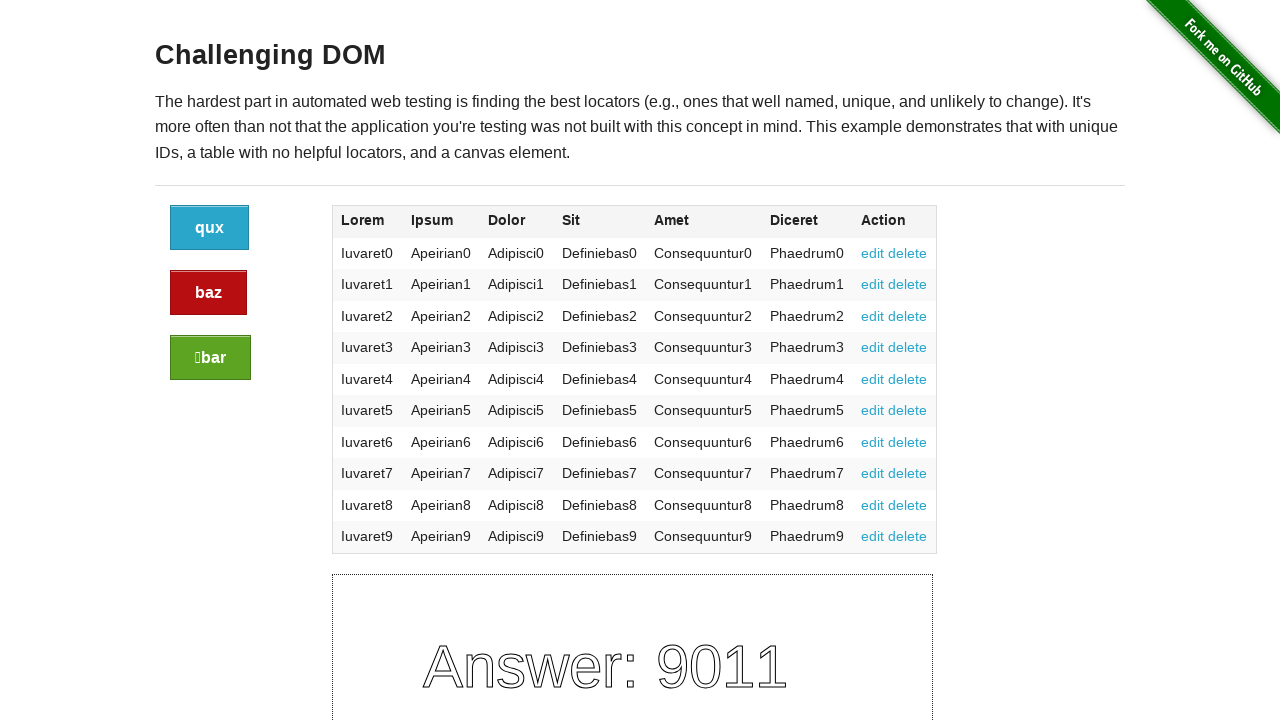

Challenging DOM page loaded
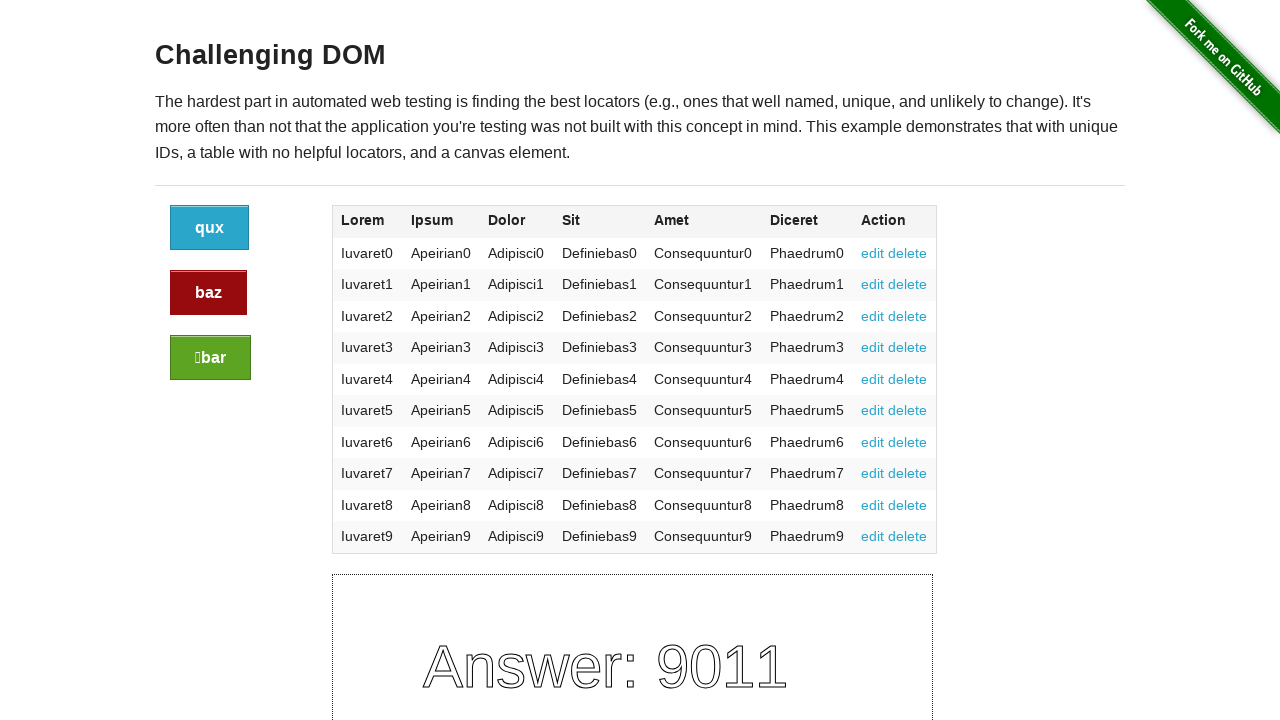

Navigated back to the-internet.herokuapp.com
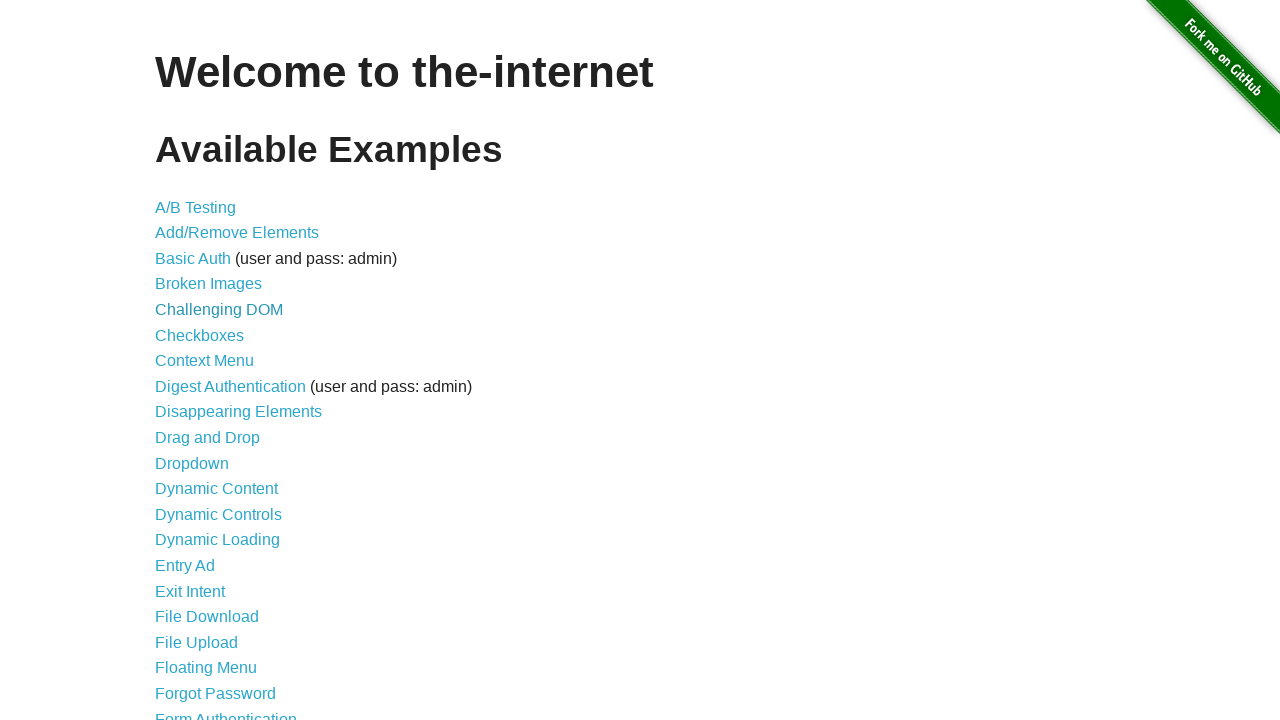

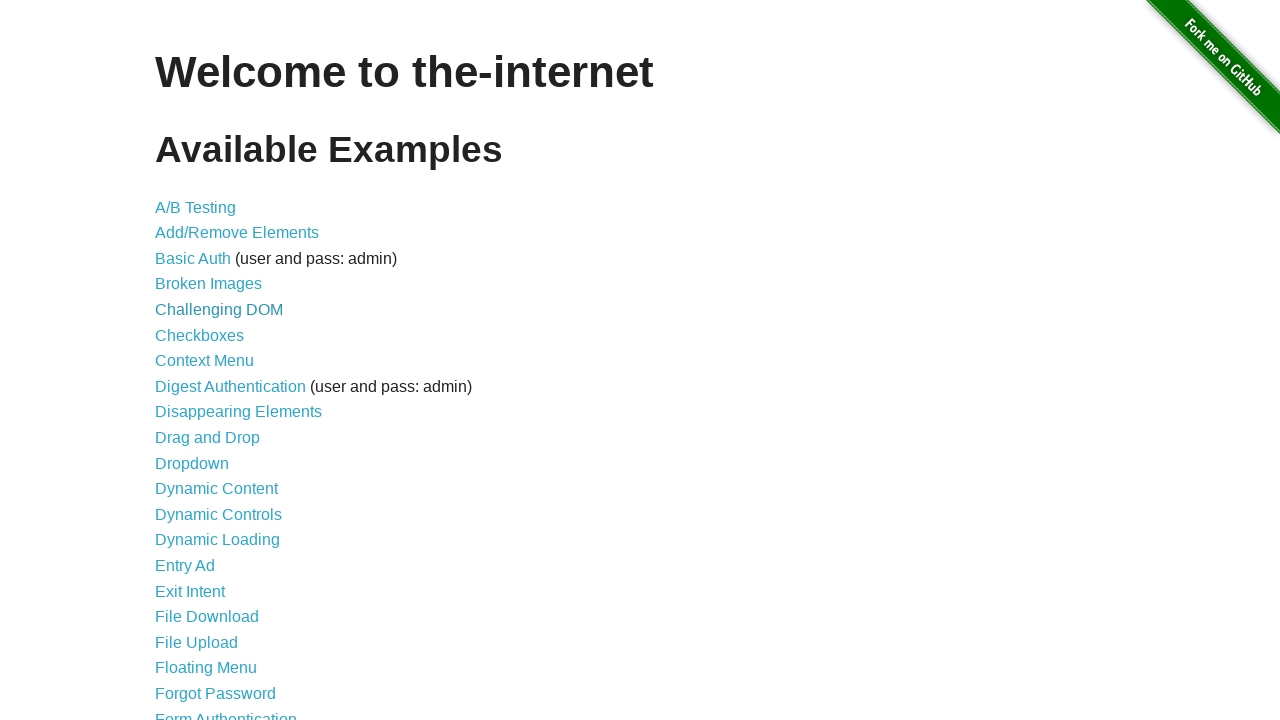